Tests the search functionality on a shop page by filling in a search term and pressing Enter to search for products

Starting URL: https://scrapeme.live/shop/

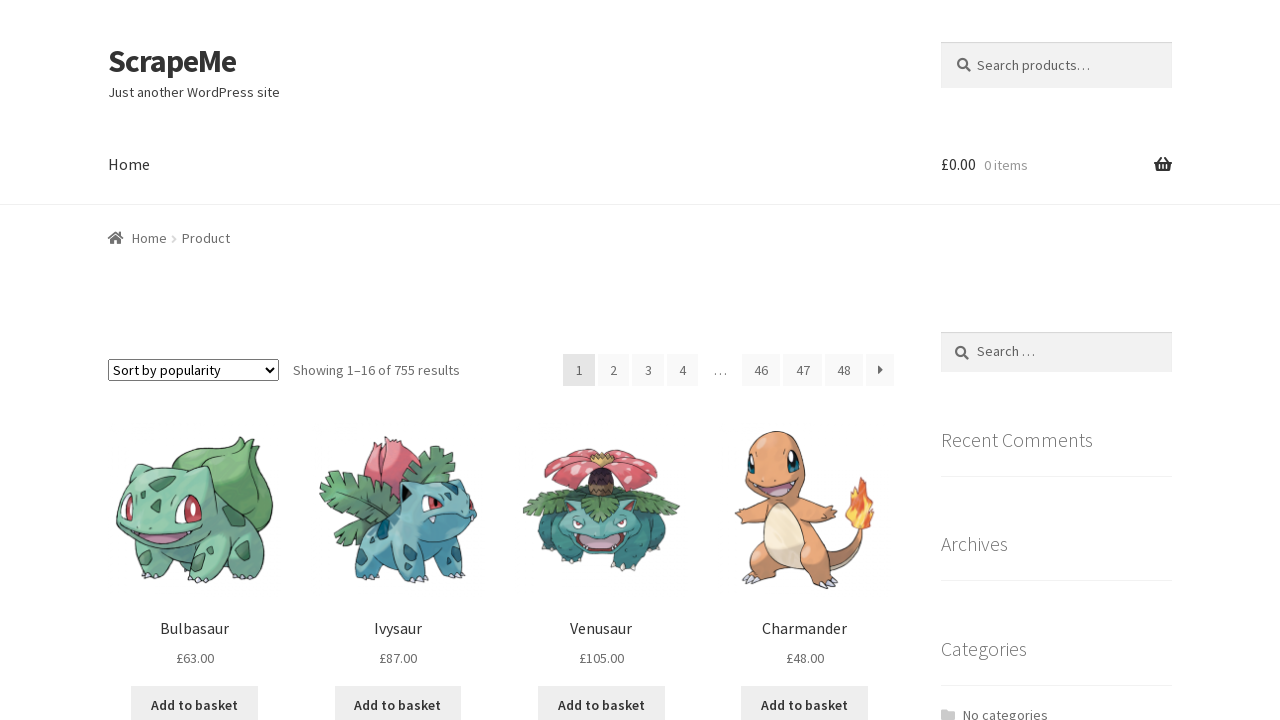

Filled search box with 'ivysaur' on input[type='search'], input[name='s'], .search-field
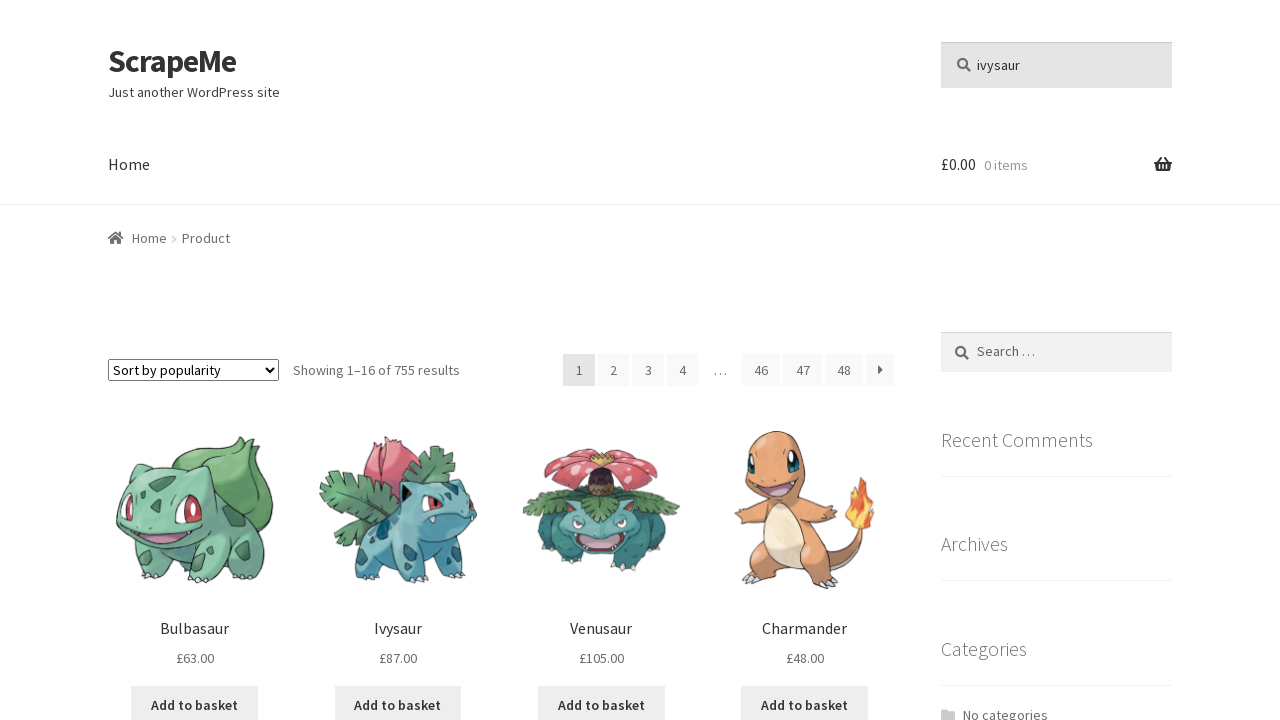

Pressed Enter to submit search query
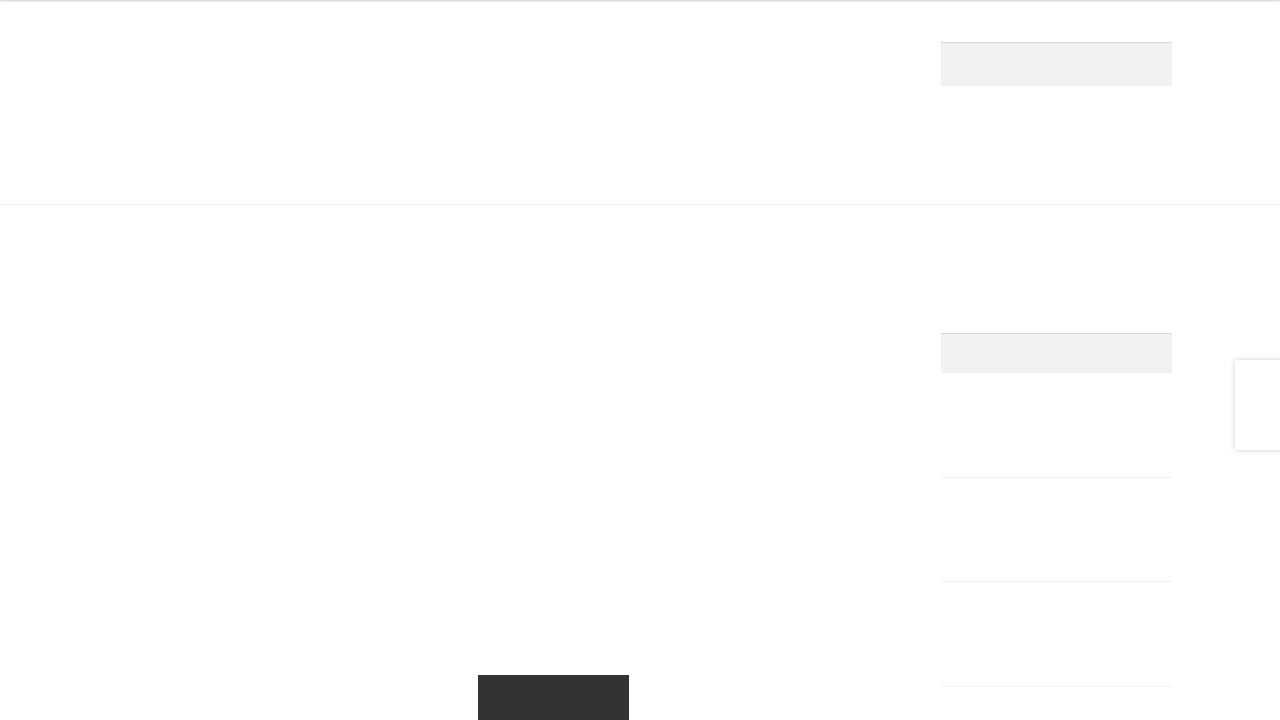

Search results page loaded and network idle
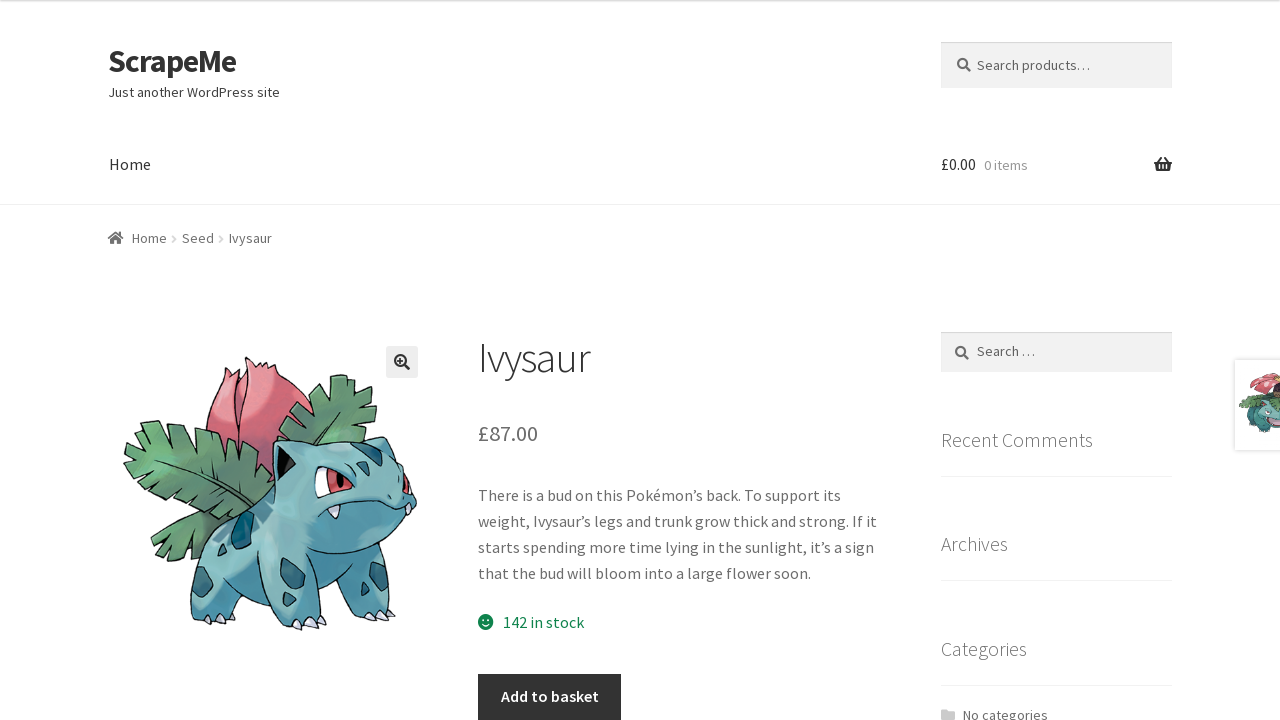

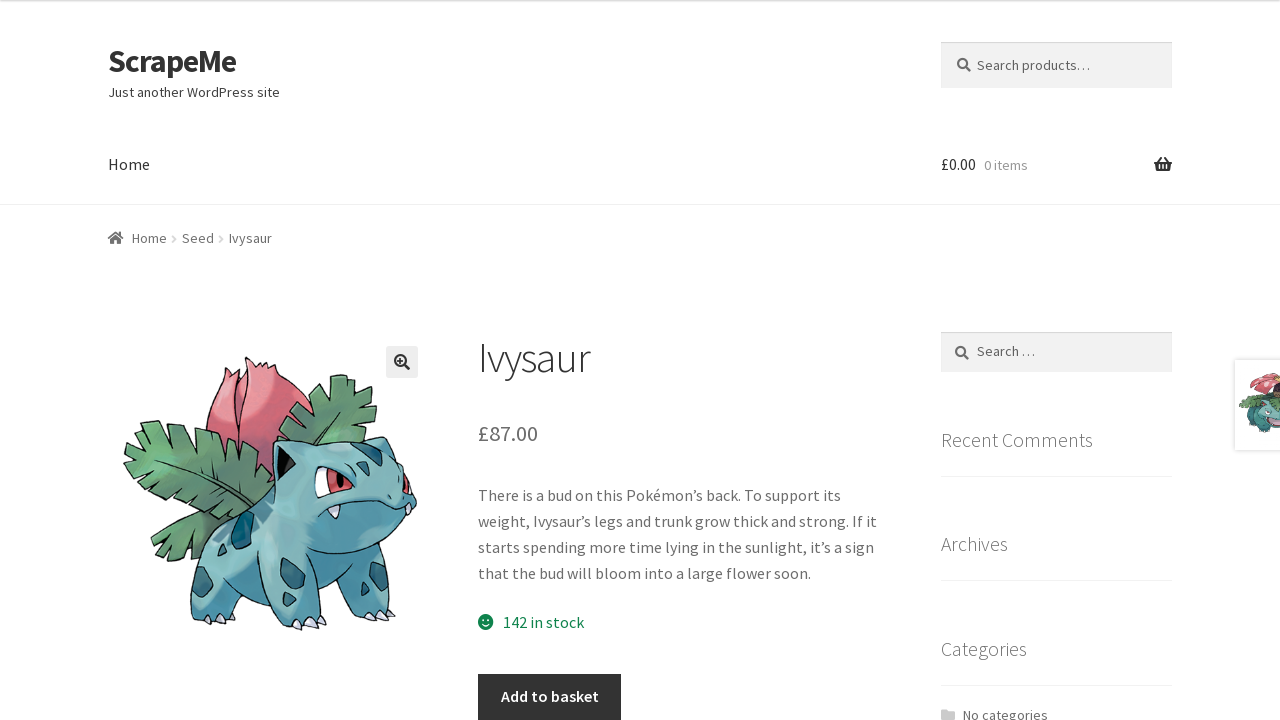